Tests that the helper floating button is displayed correctly

Starting URL: https://maplestory.beanfun.com/main

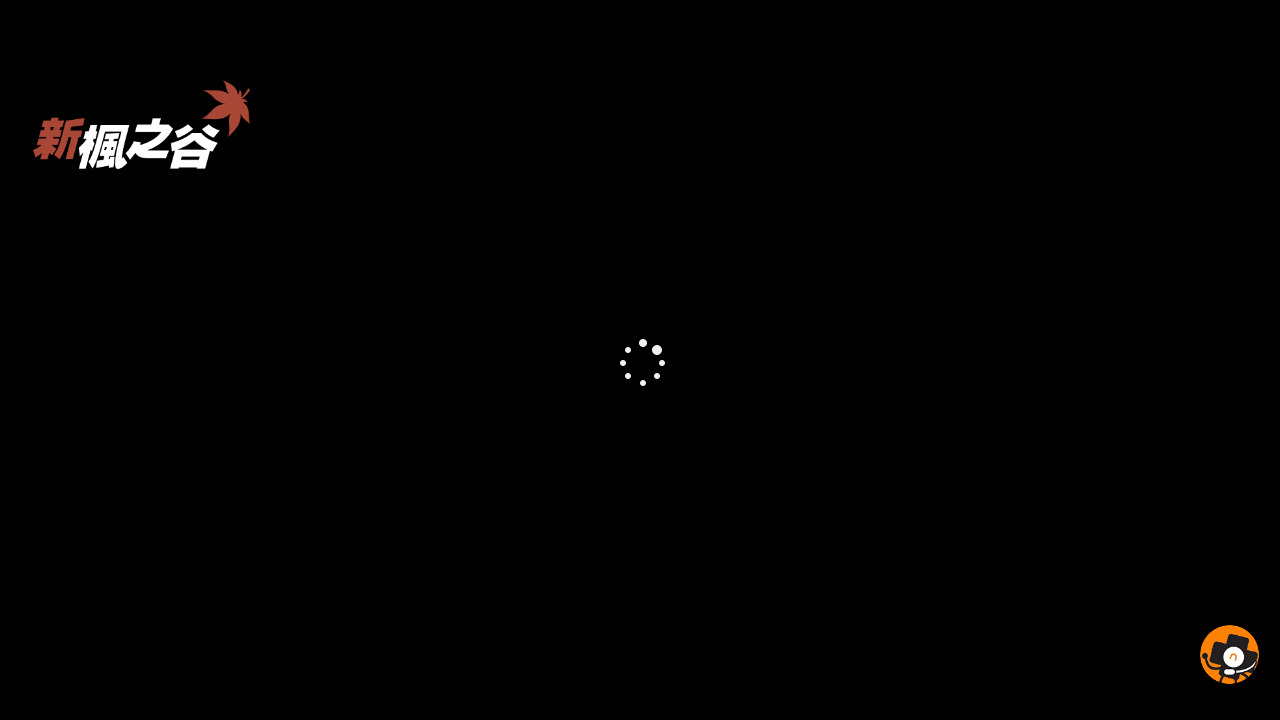

Waited for helper floating button to load (20s timeout)
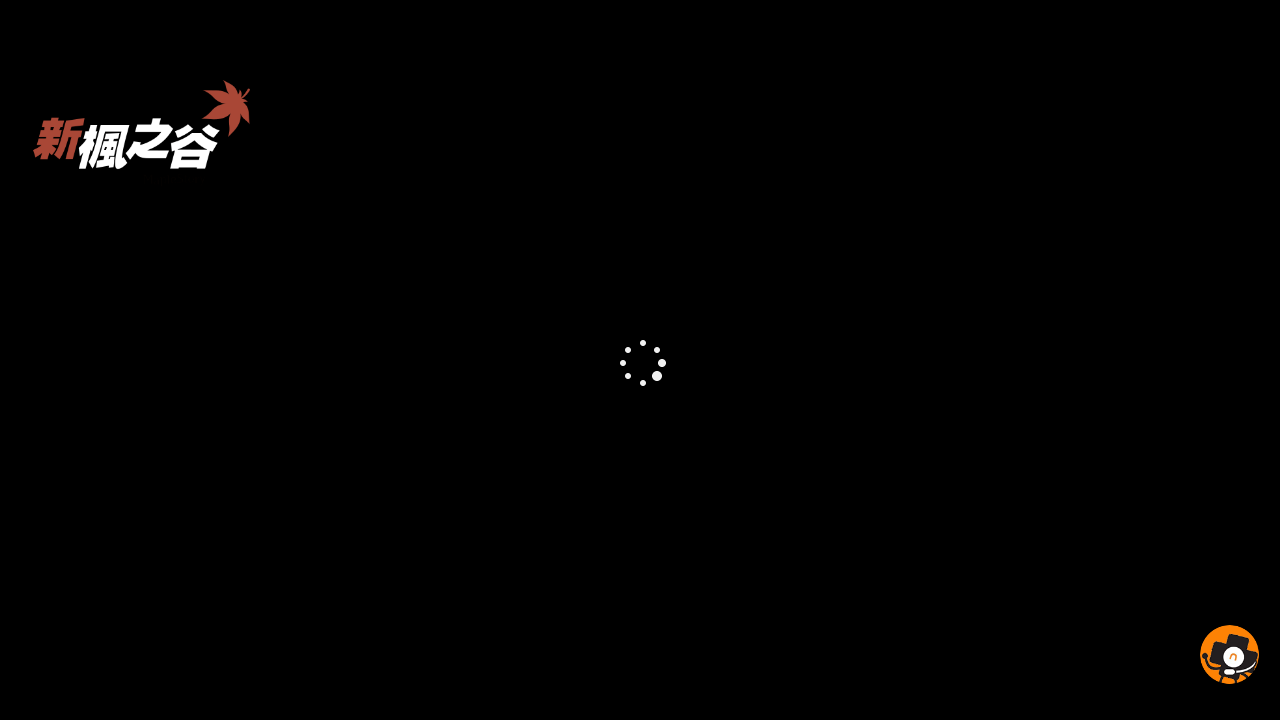

Located helper floating button element
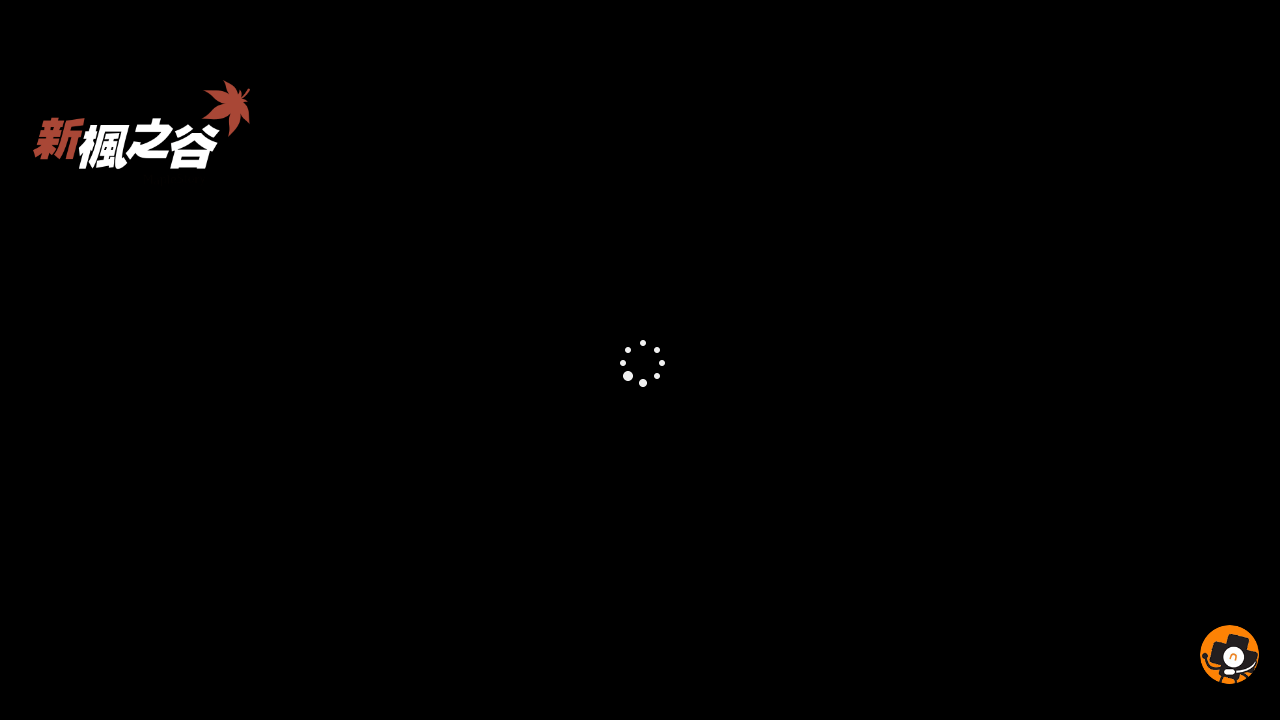

Verified helper floating button is visible
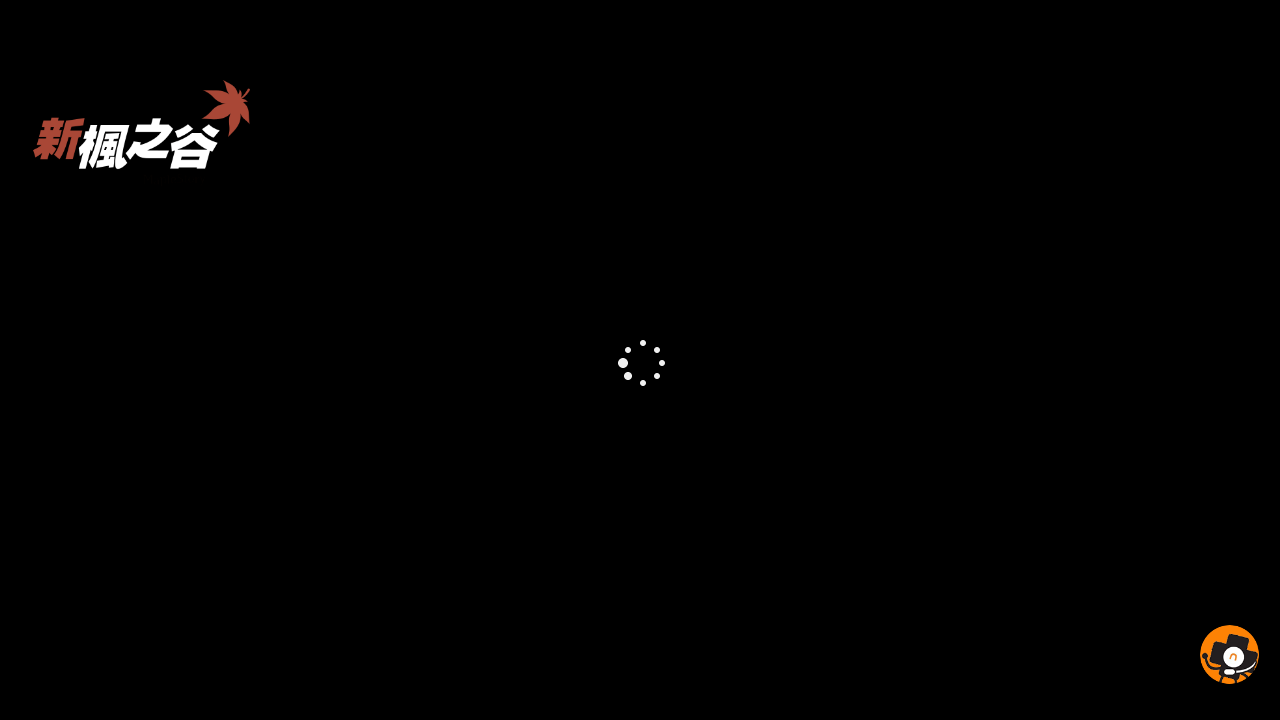

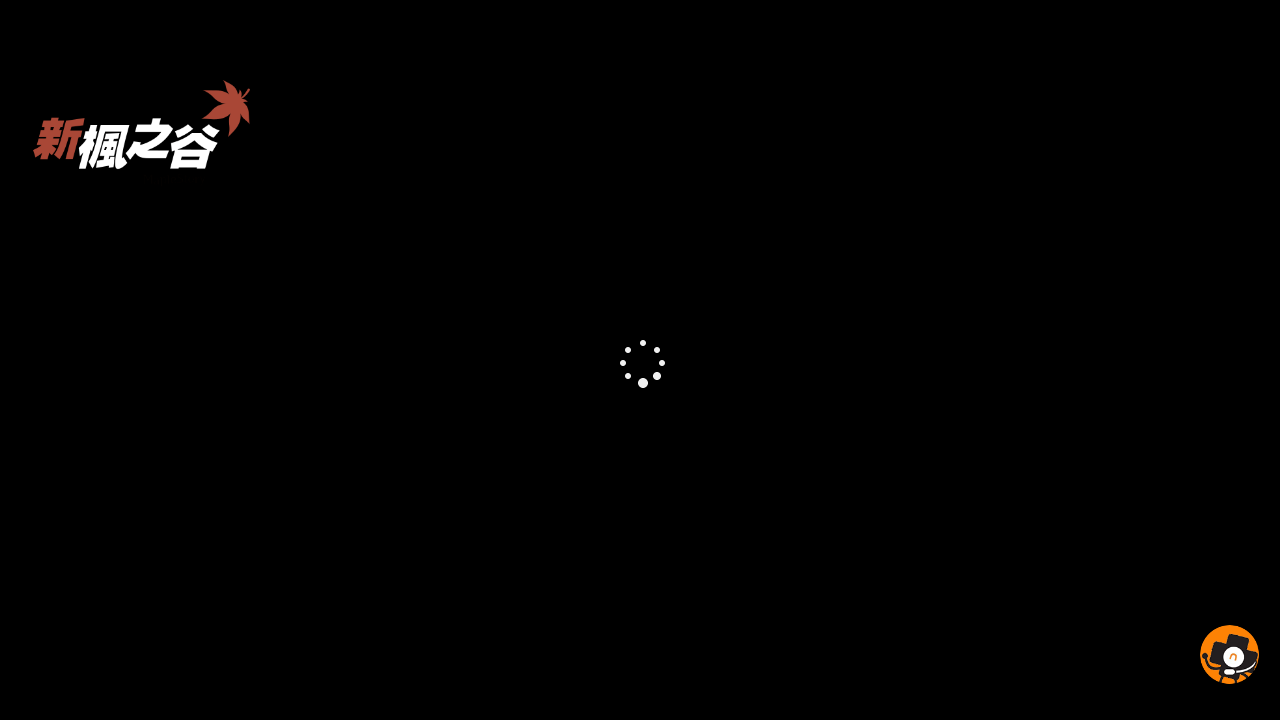